Verifies that the site logo is present and visible on the Wildberries homepage

Starting URL: https://www.wildberries.by/

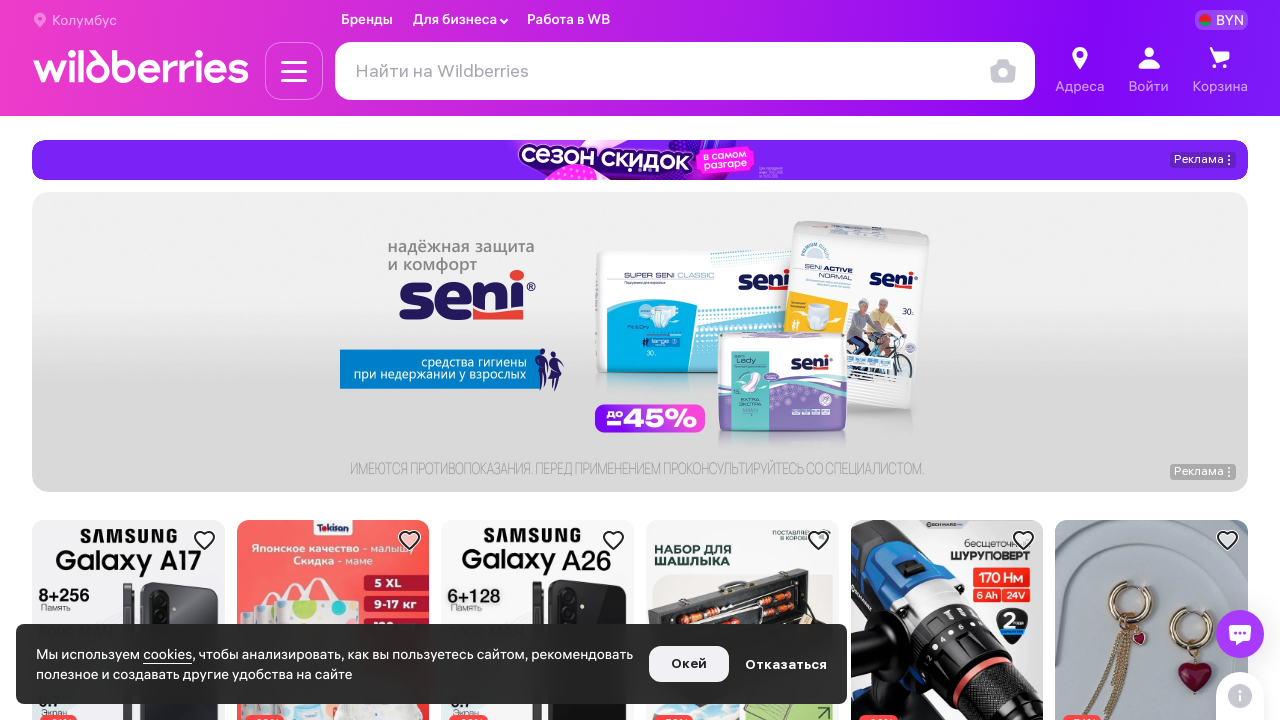

Waited for site logo selector to be present on Wildberries homepage
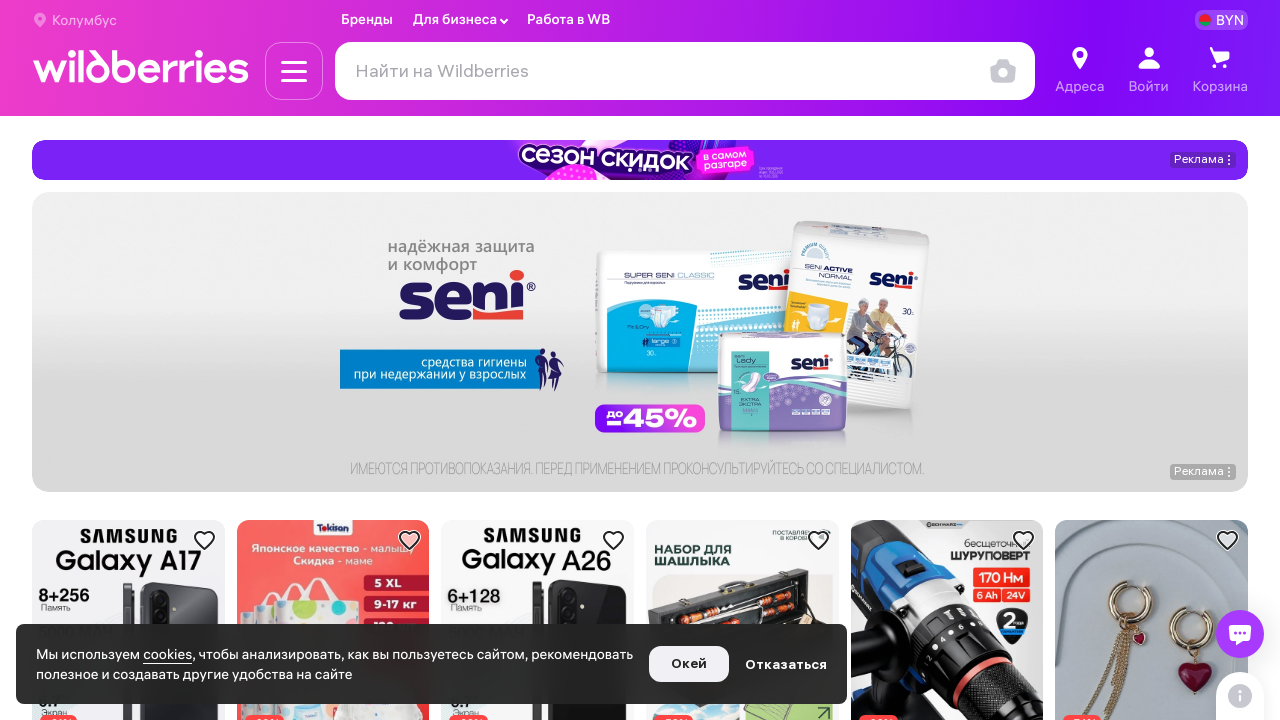

Verified that the site logo is visible on the homepage
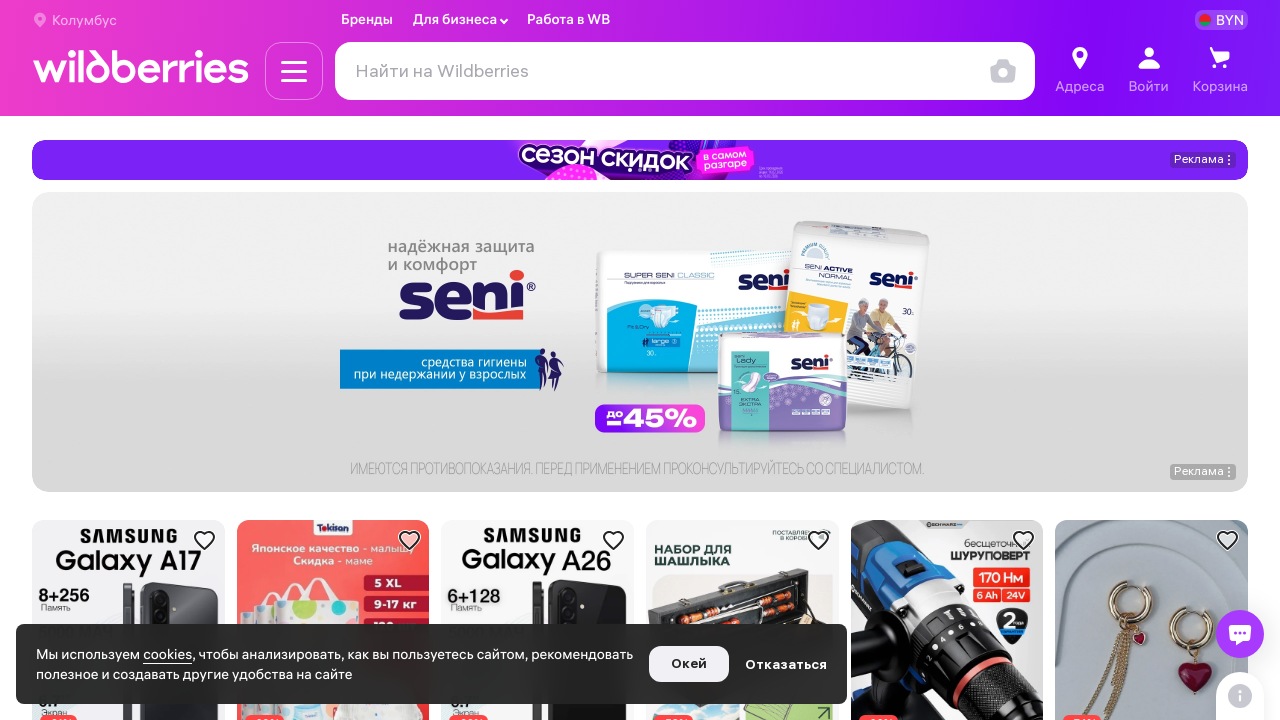

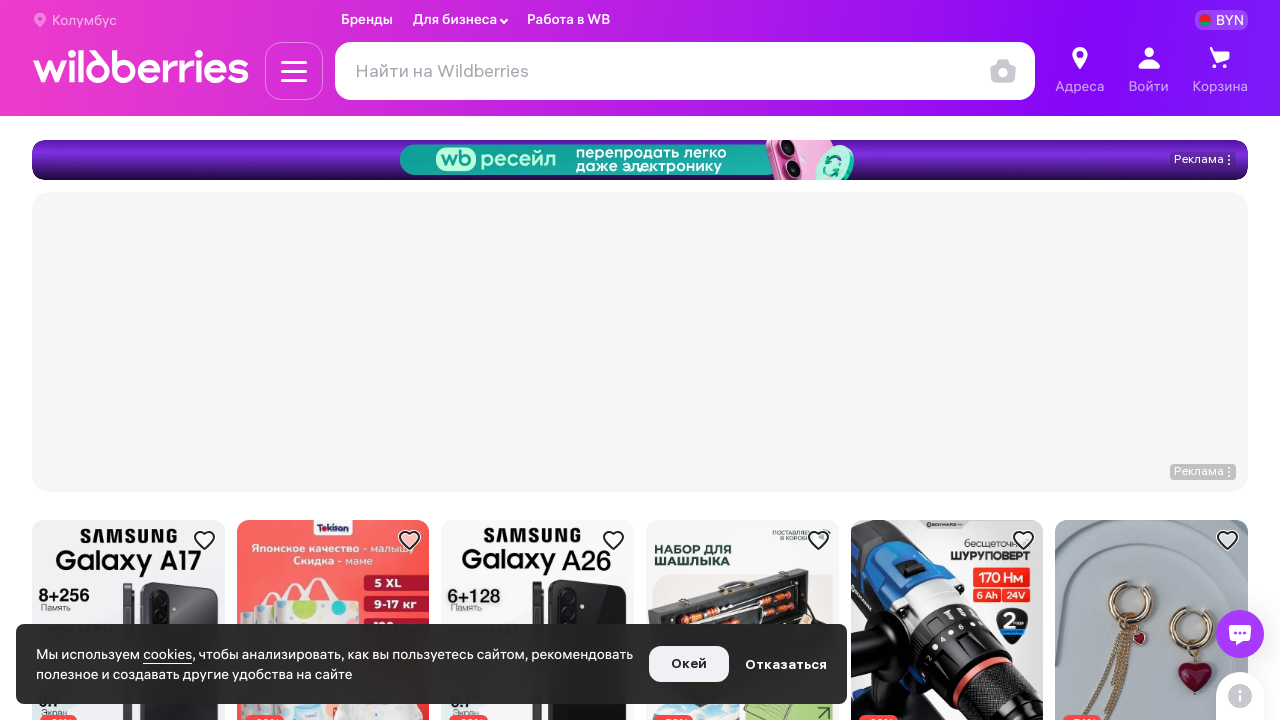